Tests that a todo item is removed when edited to an empty string

Starting URL: https://demo.playwright.dev/todomvc

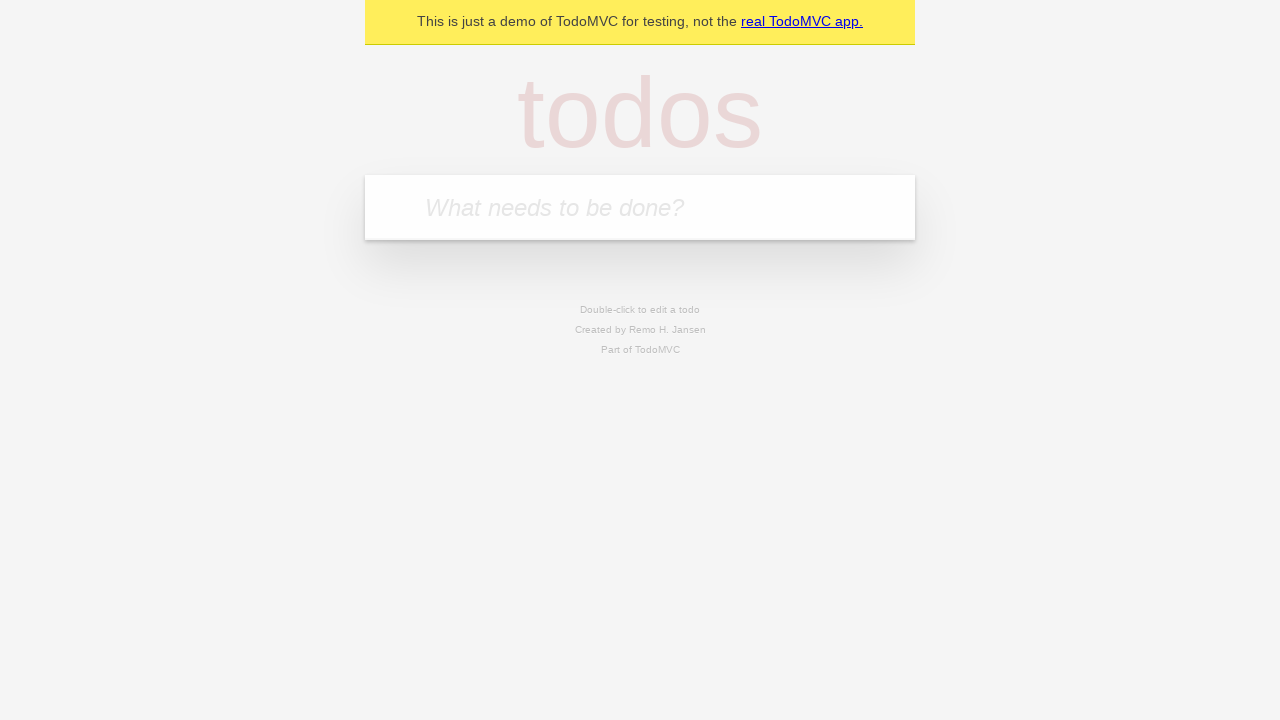

Filled new todo input with 'buy some cheese' on internal:attr=[placeholder="What needs to be done?"i]
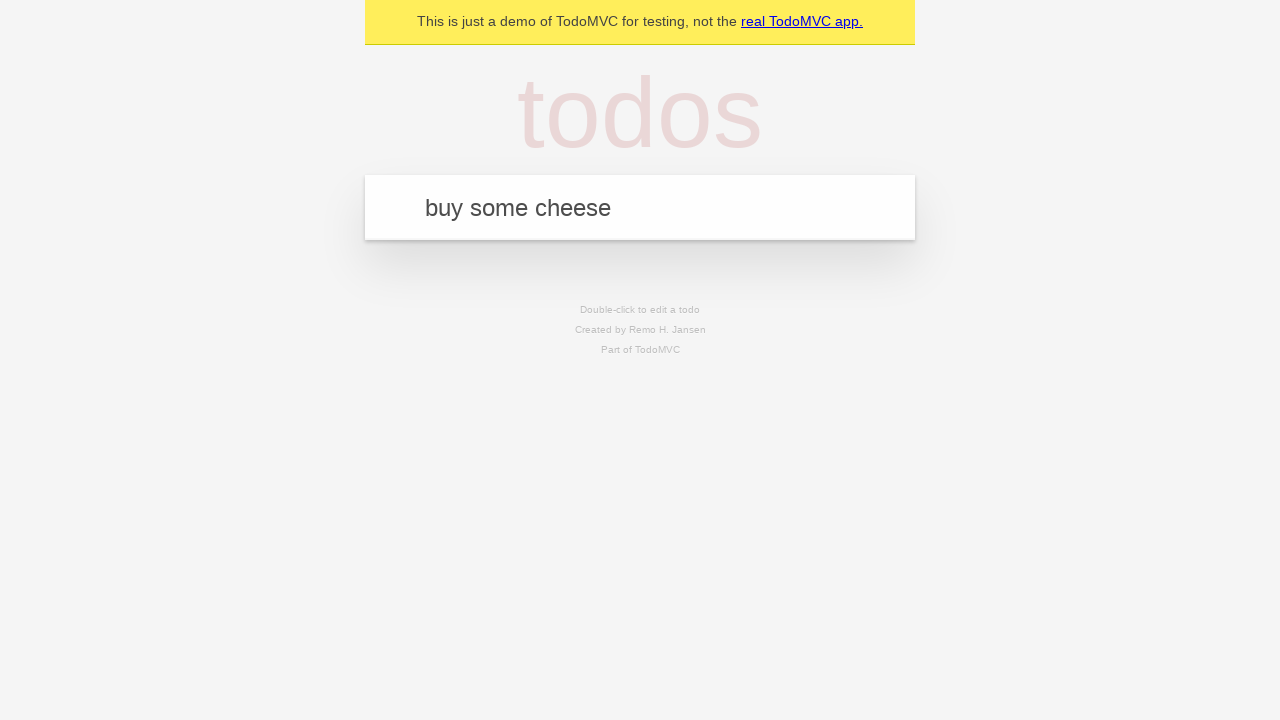

Pressed Enter to add todo 'buy some cheese' on internal:attr=[placeholder="What needs to be done?"i]
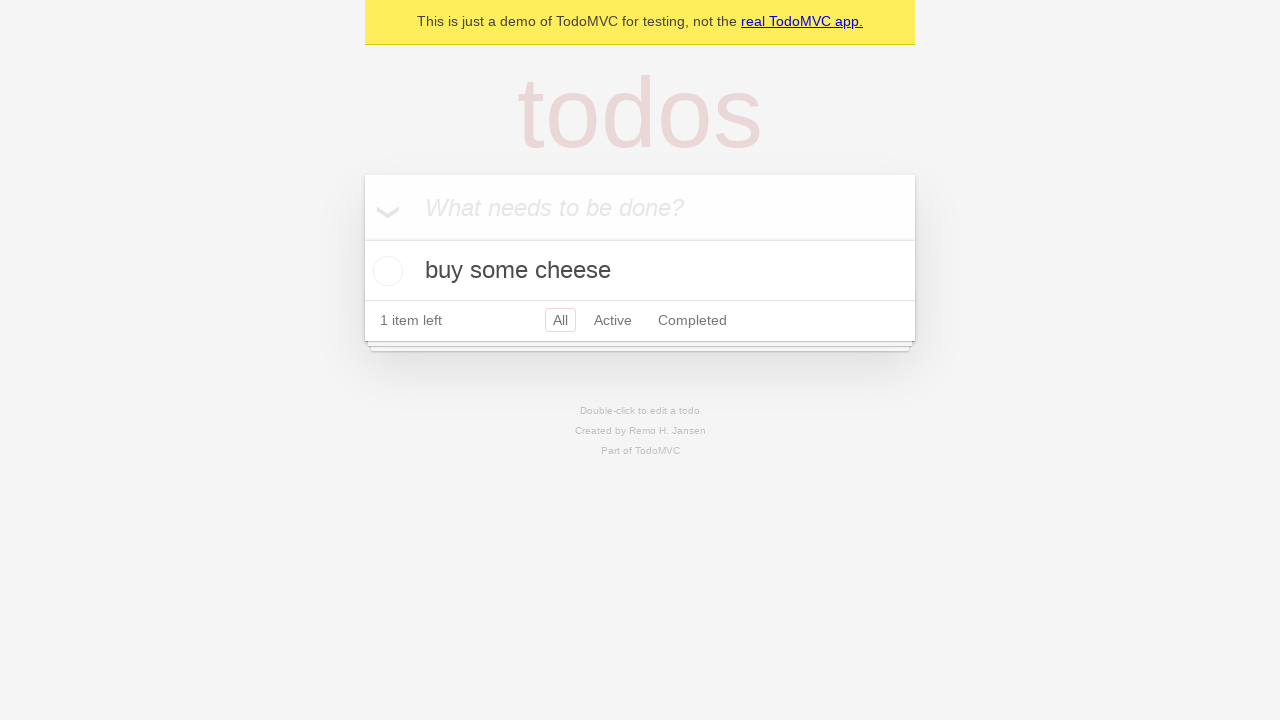

Filled new todo input with 'feed the cat' on internal:attr=[placeholder="What needs to be done?"i]
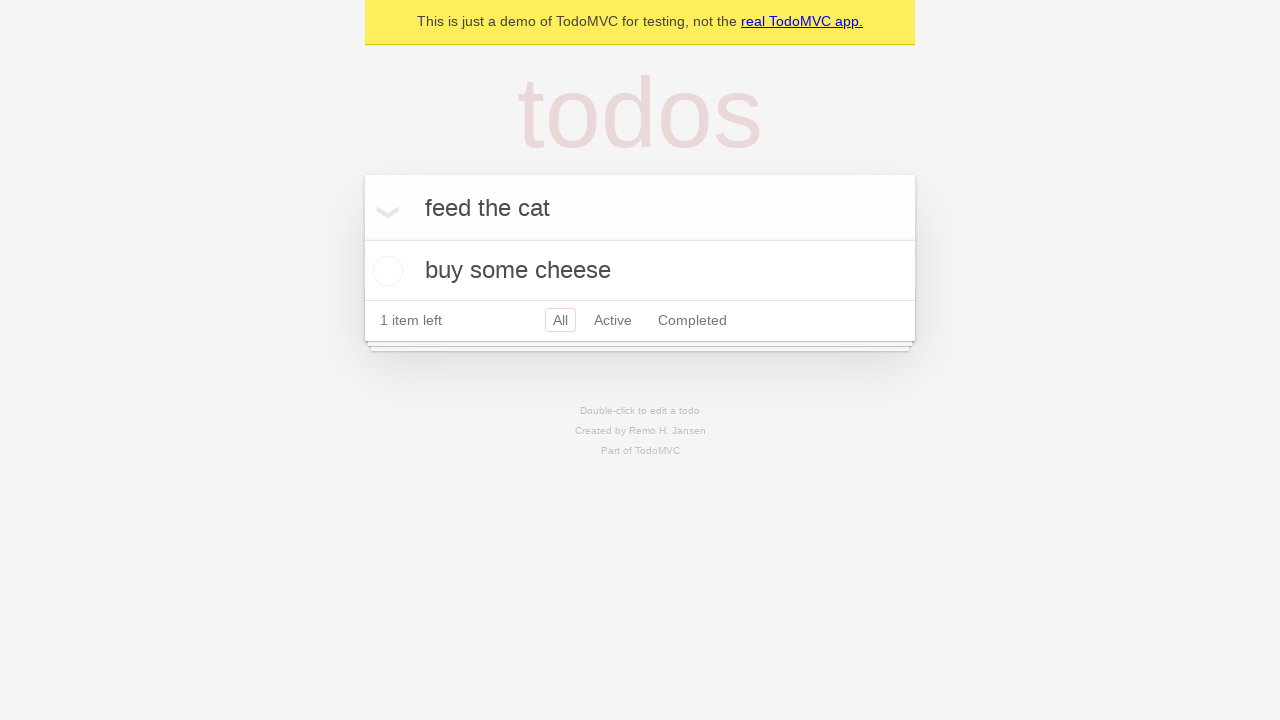

Pressed Enter to add todo 'feed the cat' on internal:attr=[placeholder="What needs to be done?"i]
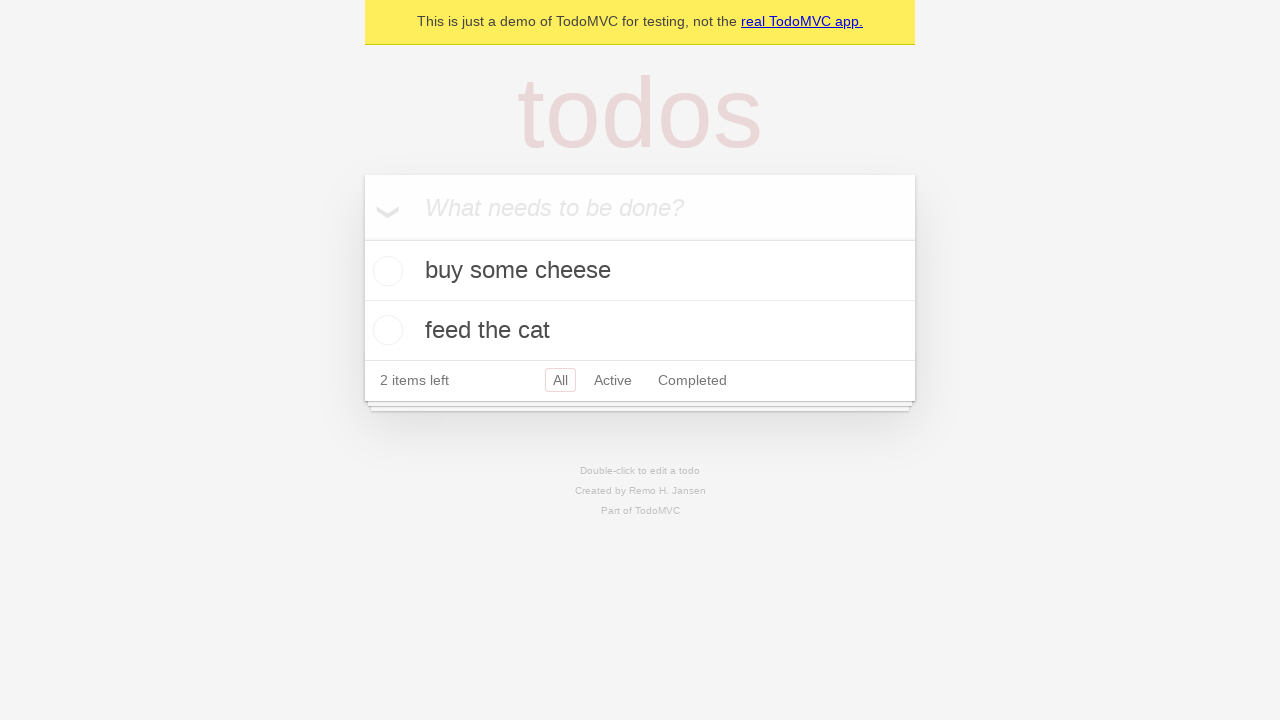

Filled new todo input with 'book a doctors appointment' on internal:attr=[placeholder="What needs to be done?"i]
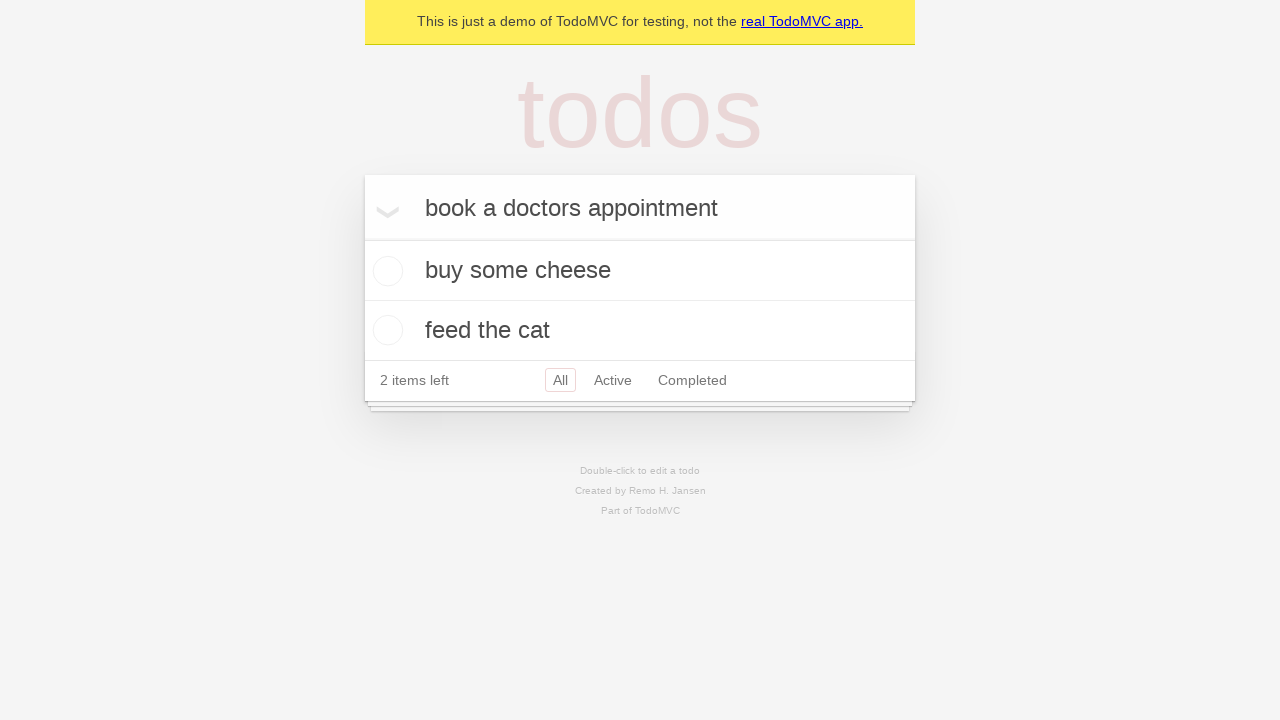

Pressed Enter to add todo 'book a doctors appointment' on internal:attr=[placeholder="What needs to be done?"i]
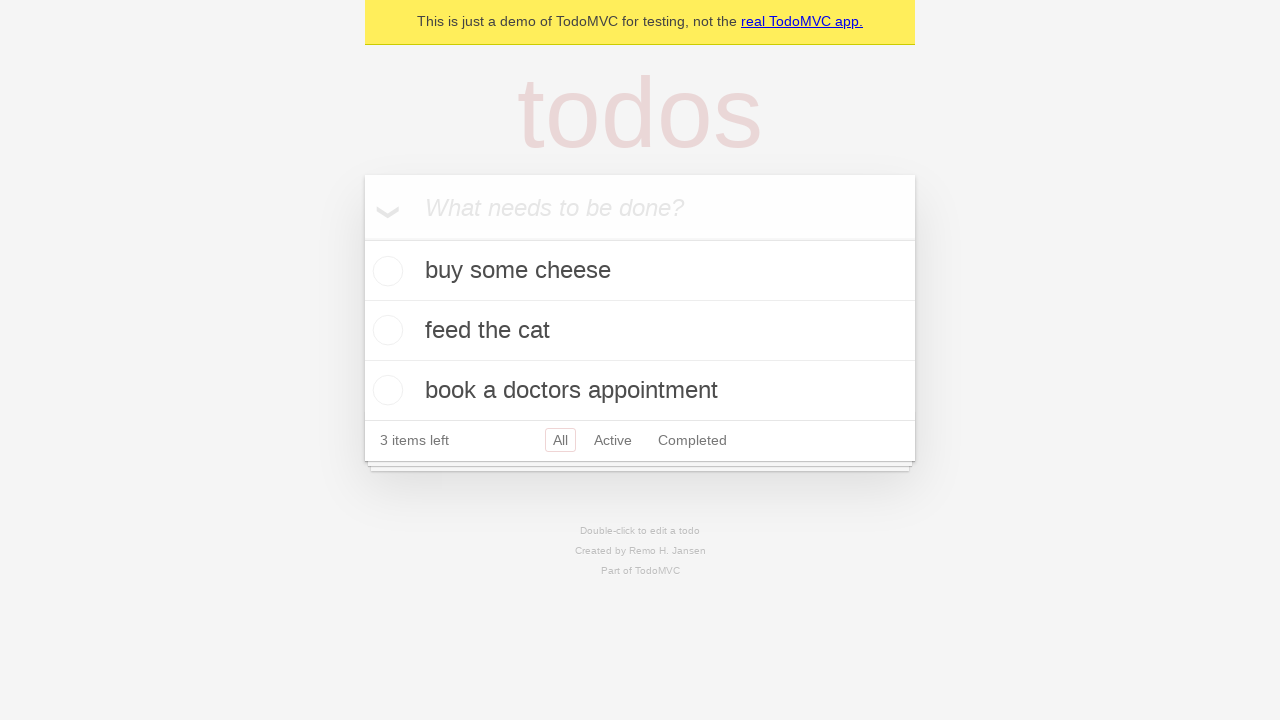

Double-clicked second todo item to enter edit mode at (640, 331) on internal:testid=[data-testid="todo-item"s] >> nth=1
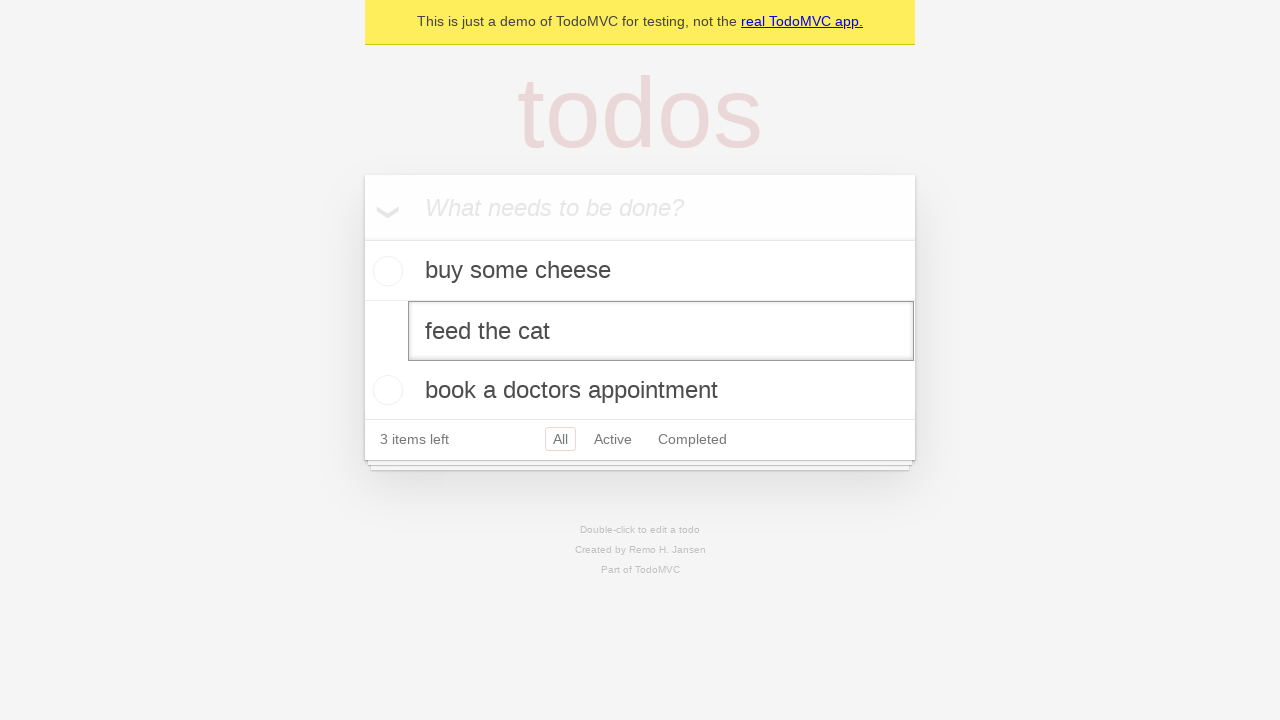

Cleared the text in the edit field to empty string on internal:testid=[data-testid="todo-item"s] >> nth=1 >> internal:role=textbox[nam
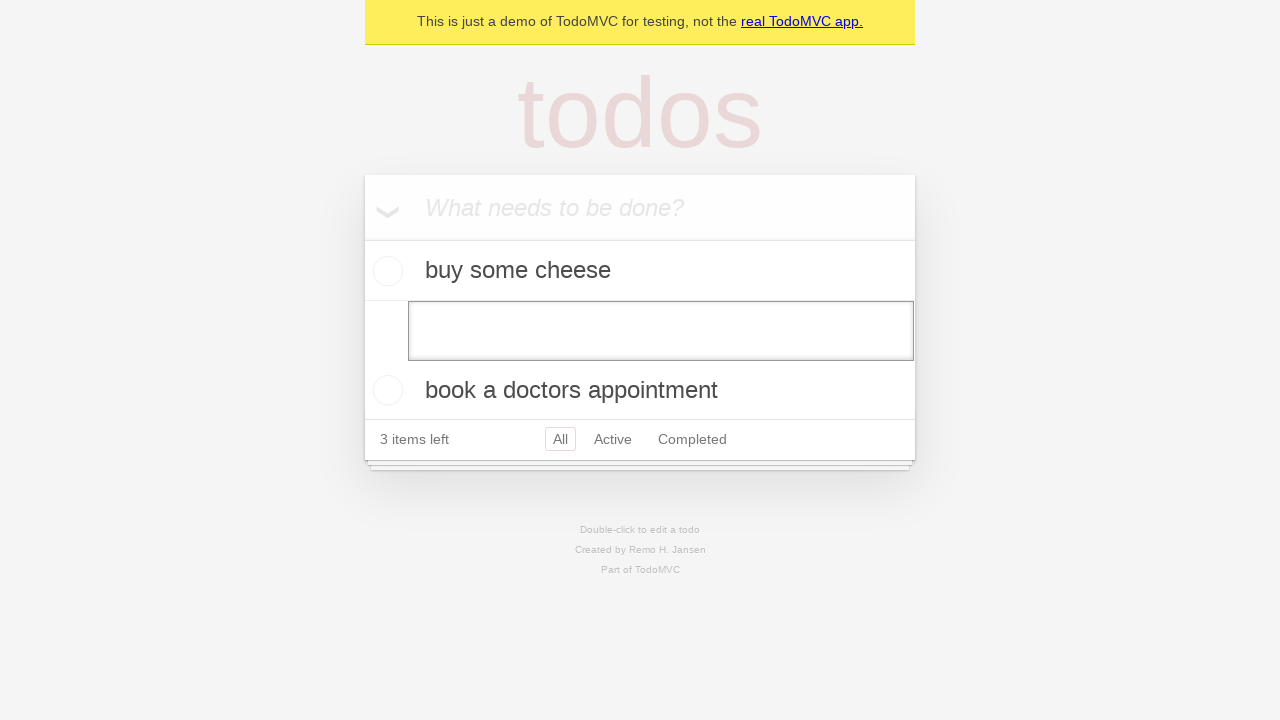

Pressed Enter to confirm deletion of empty todo item on internal:testid=[data-testid="todo-item"s] >> nth=1 >> internal:role=textbox[nam
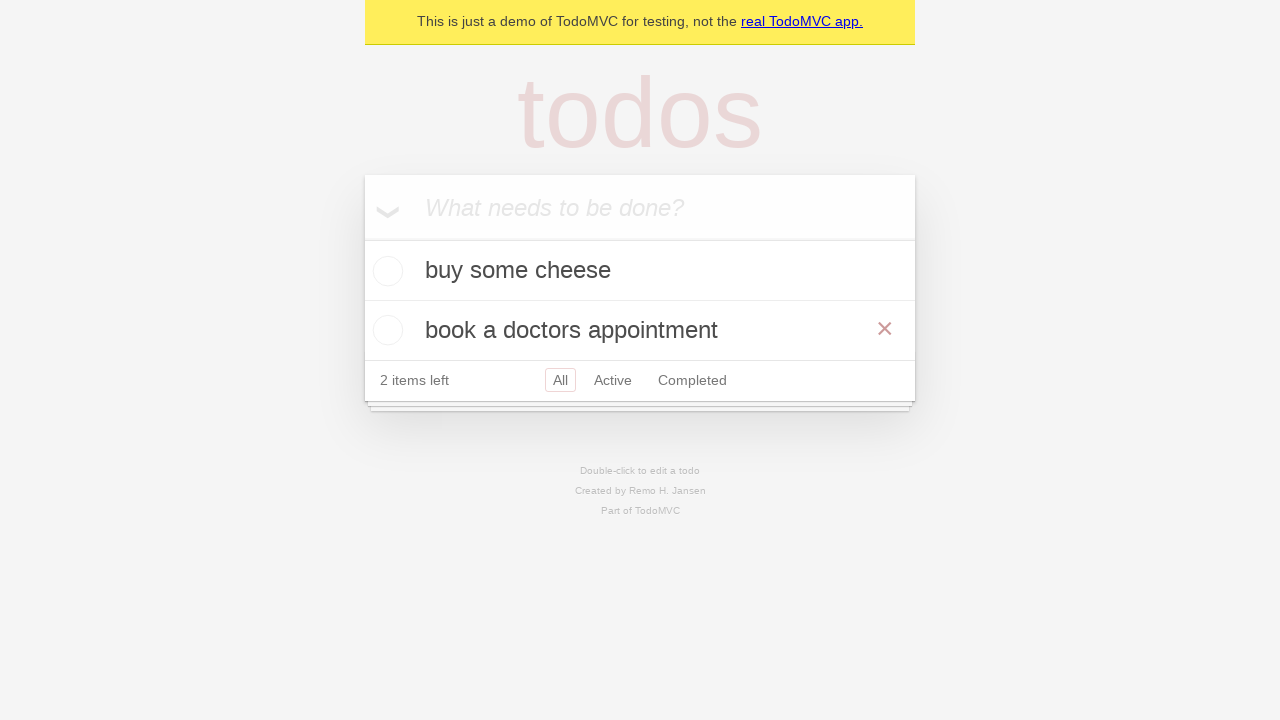

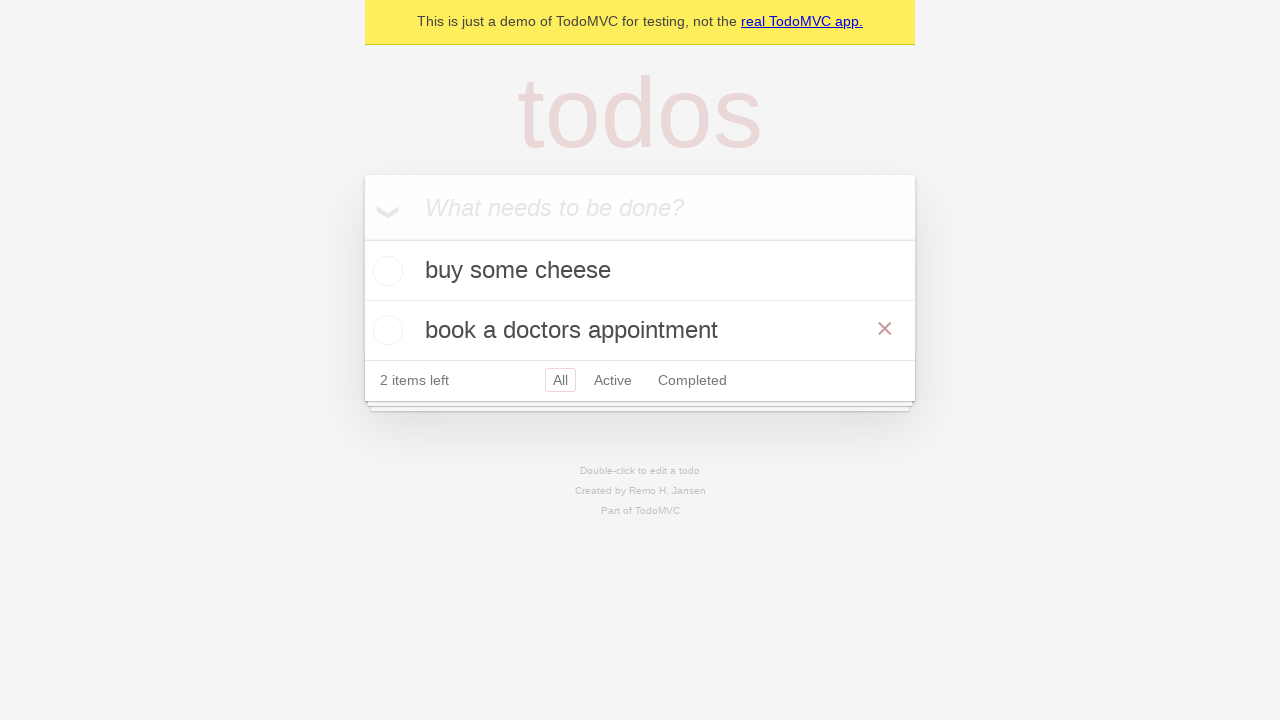